Verifies that a section heading element exists on the MTS Belarus homepage

Starting URL: https://www.mts.by/

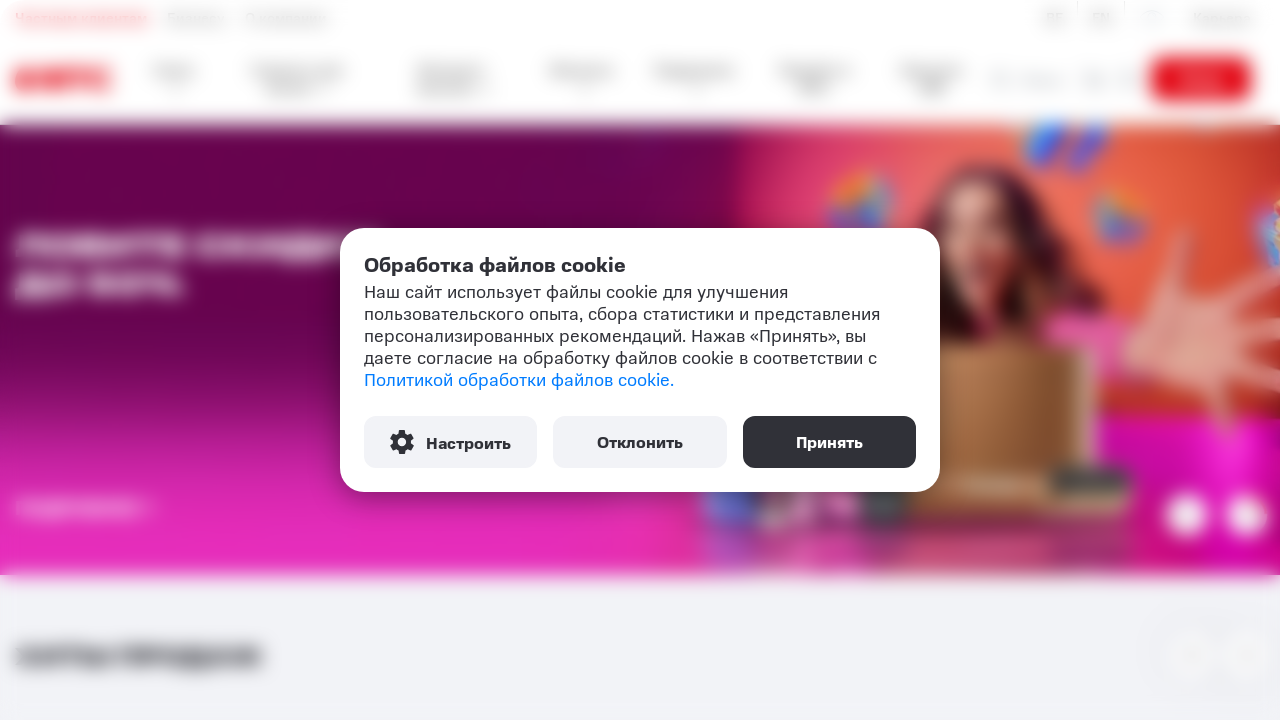

Navigated to MTS Belarus homepage
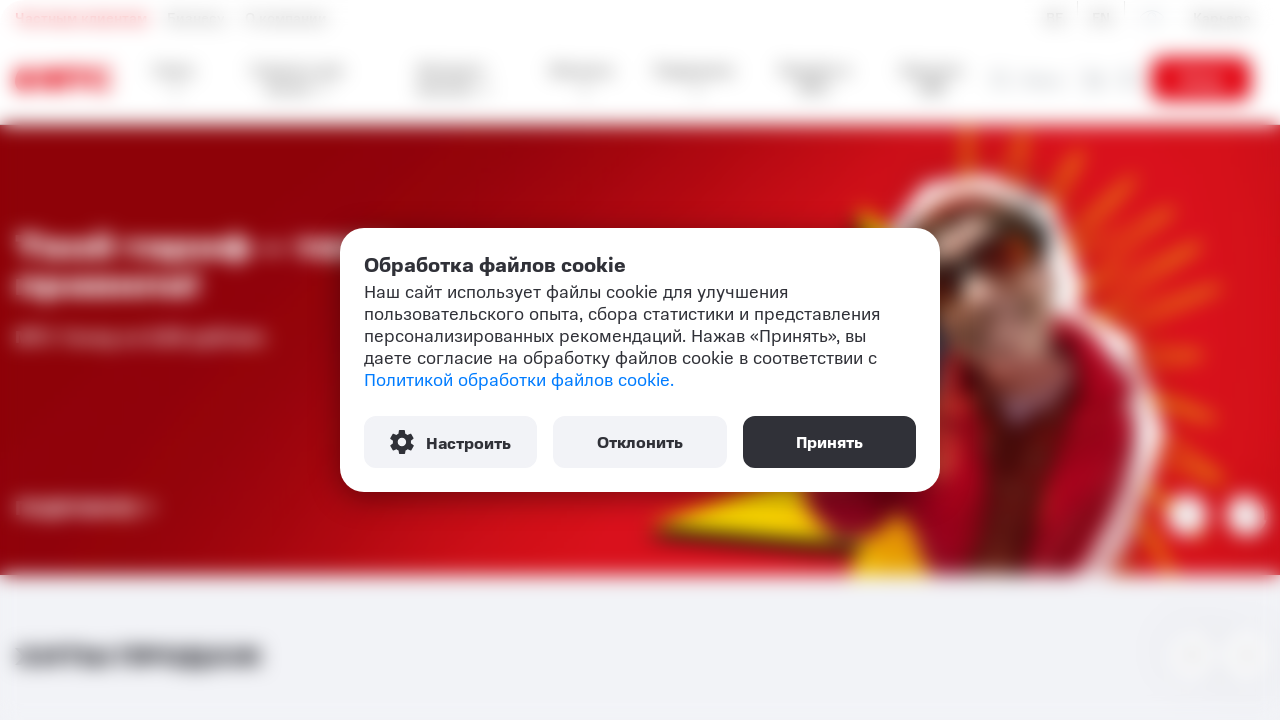

Section heading element loaded and is visible
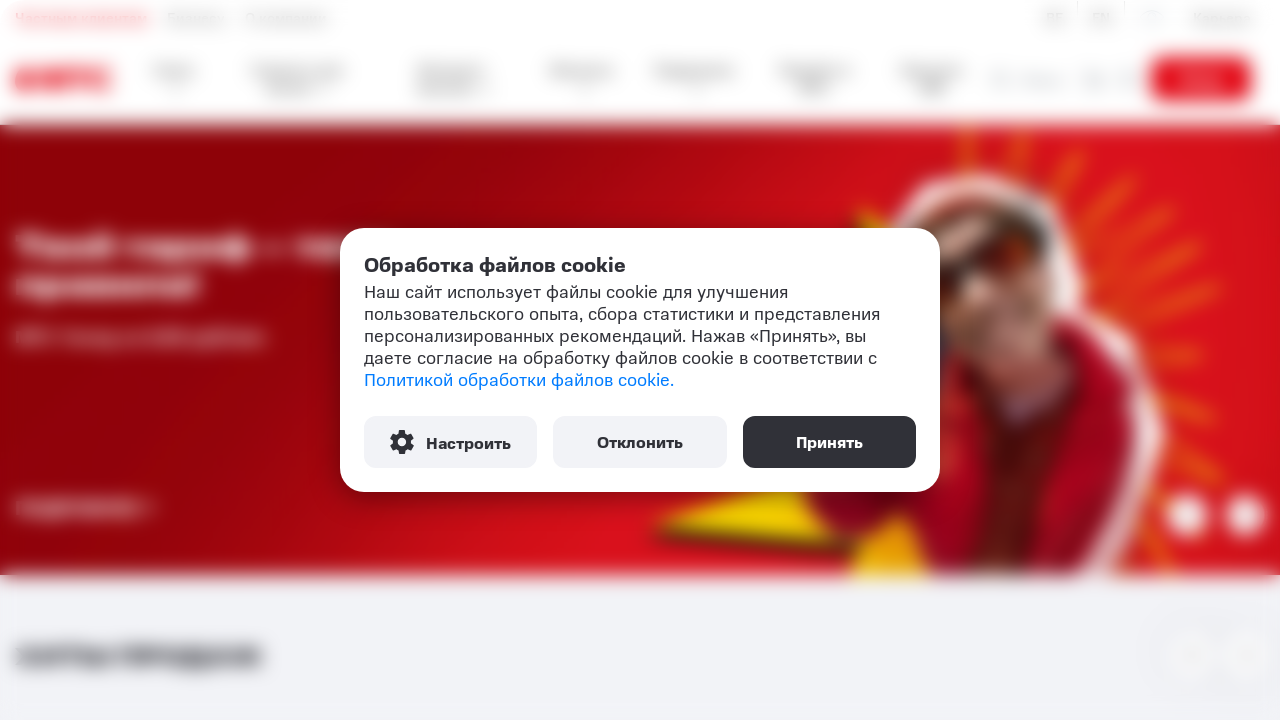

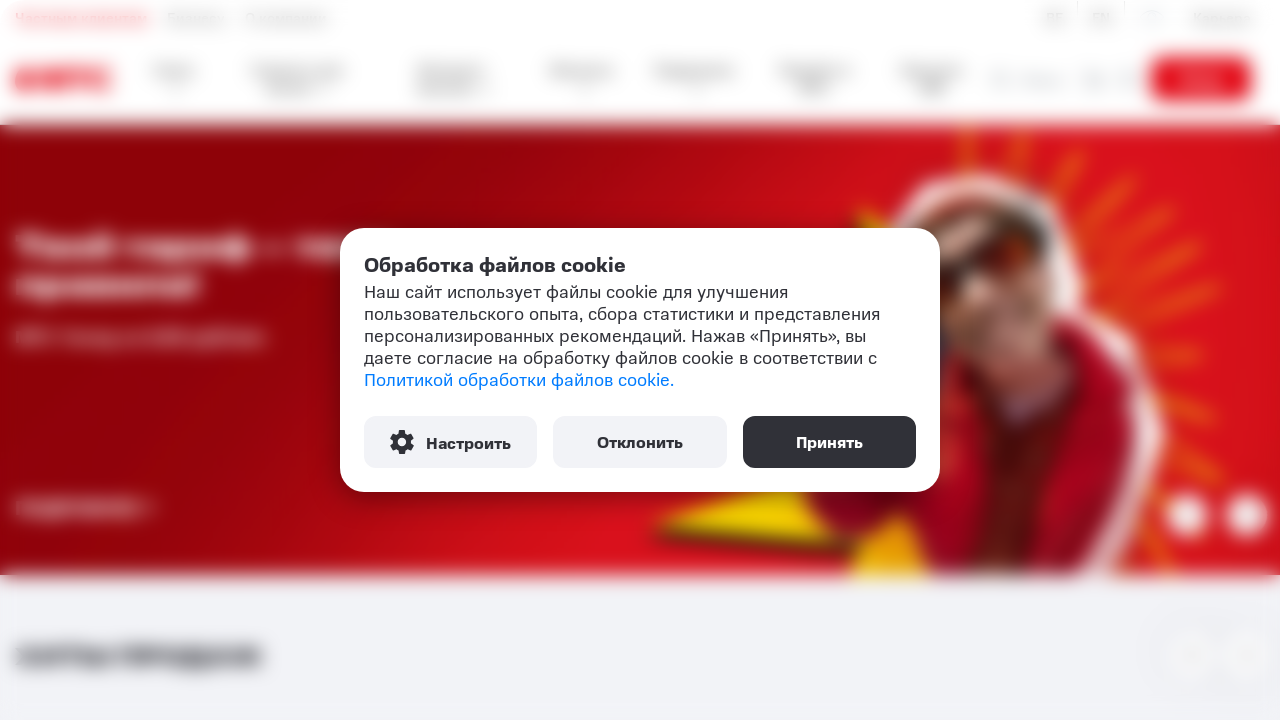